Tests dynamic pagination functionality by navigating through all available pages of a data table and verifying that table content loads on each page.

Starting URL: https://practice.expandtesting.com/dynamic-pagination-table

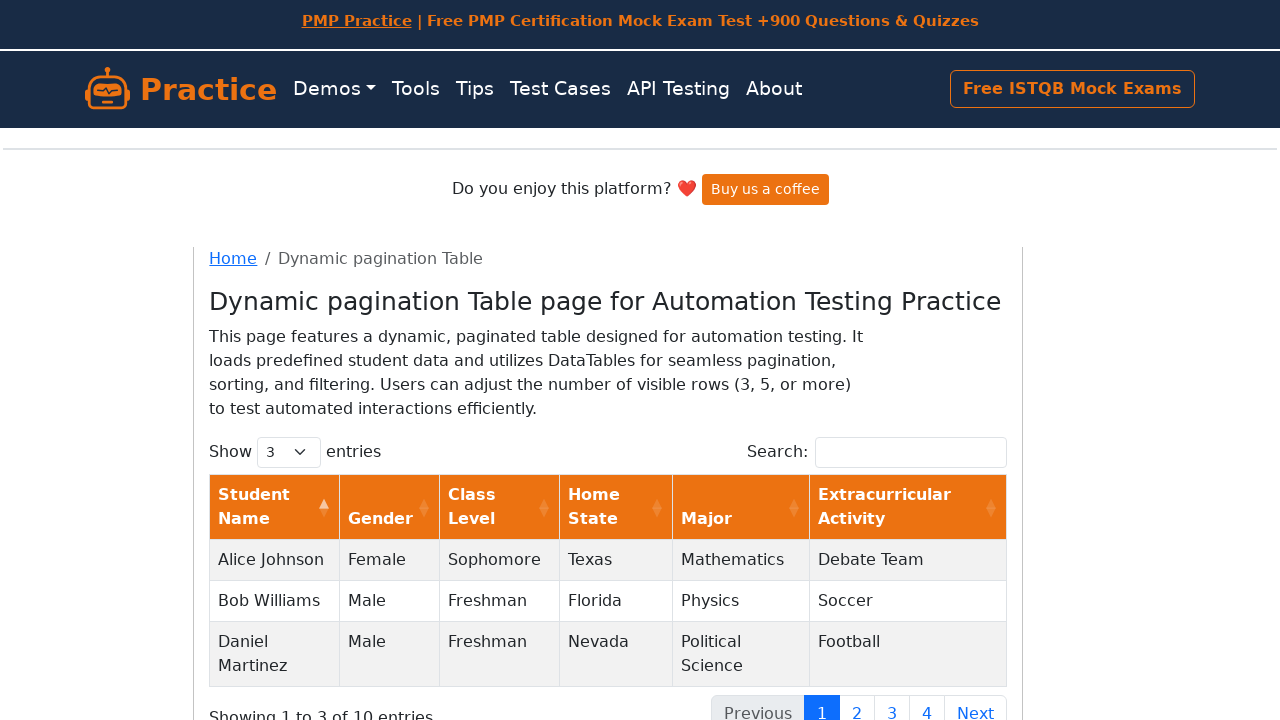

Waited for pagination table to load
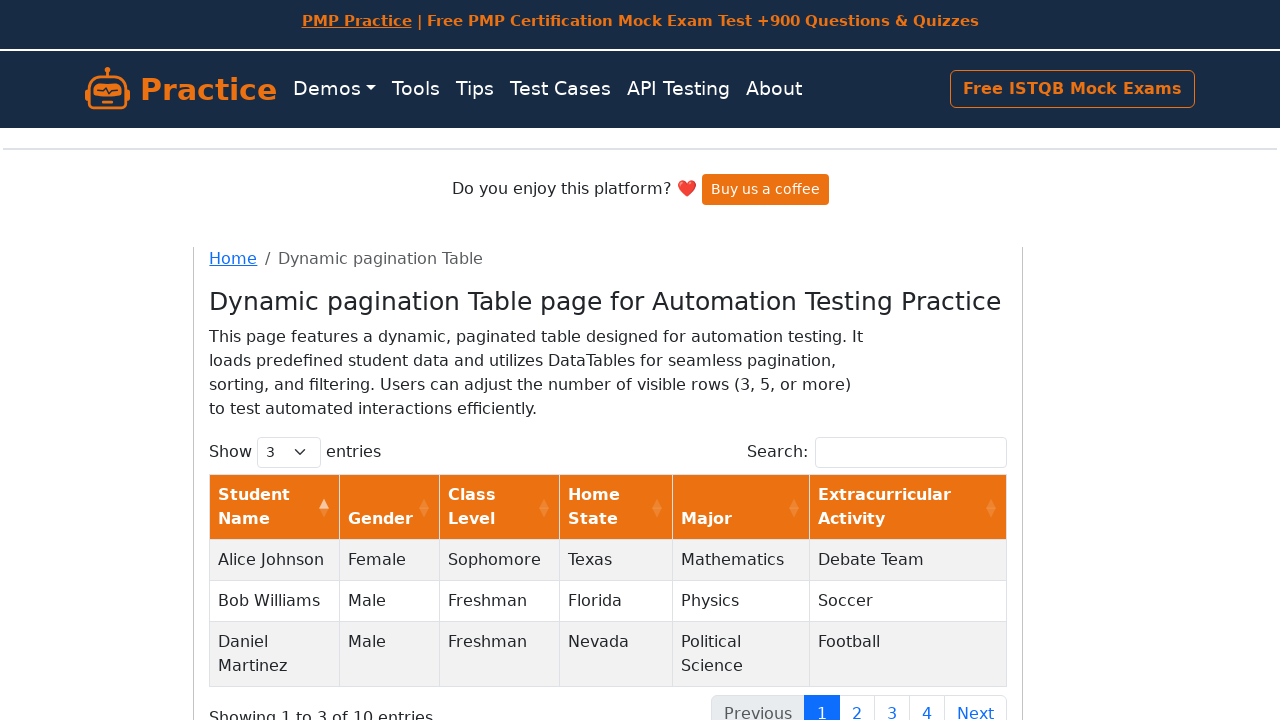

Found 4 pagination page buttons
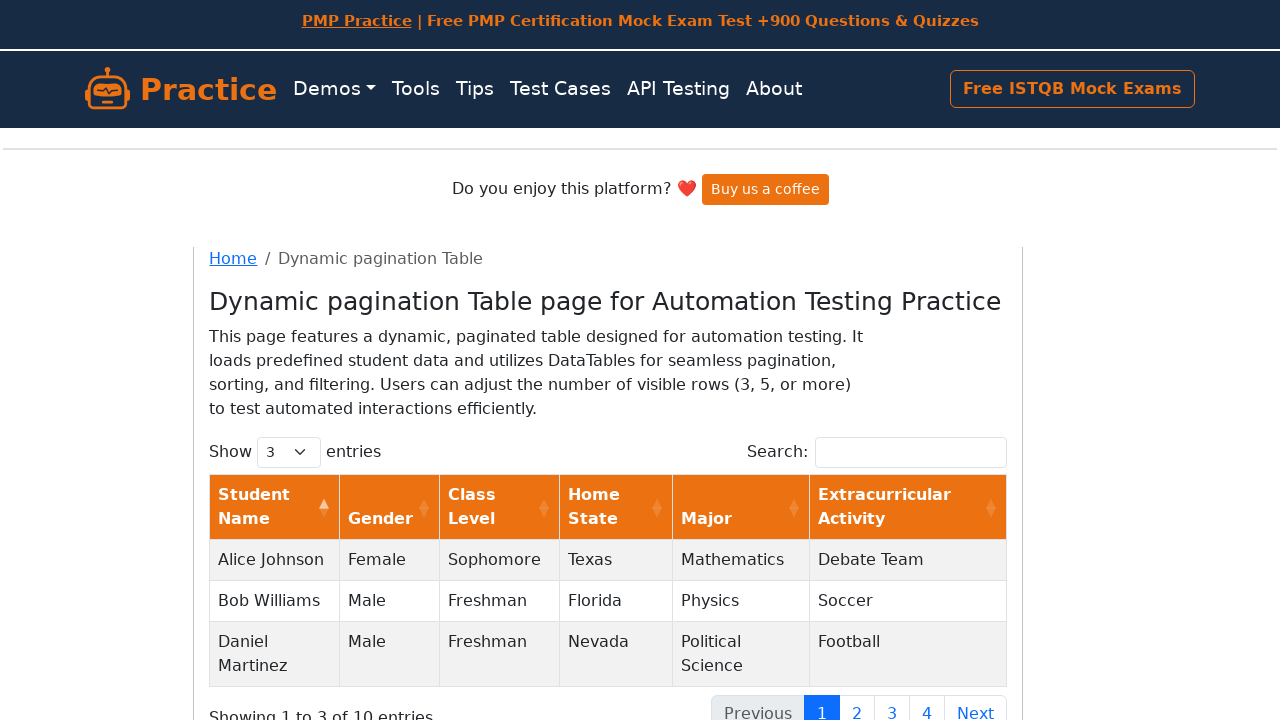

Re-located pagination buttons for page 1
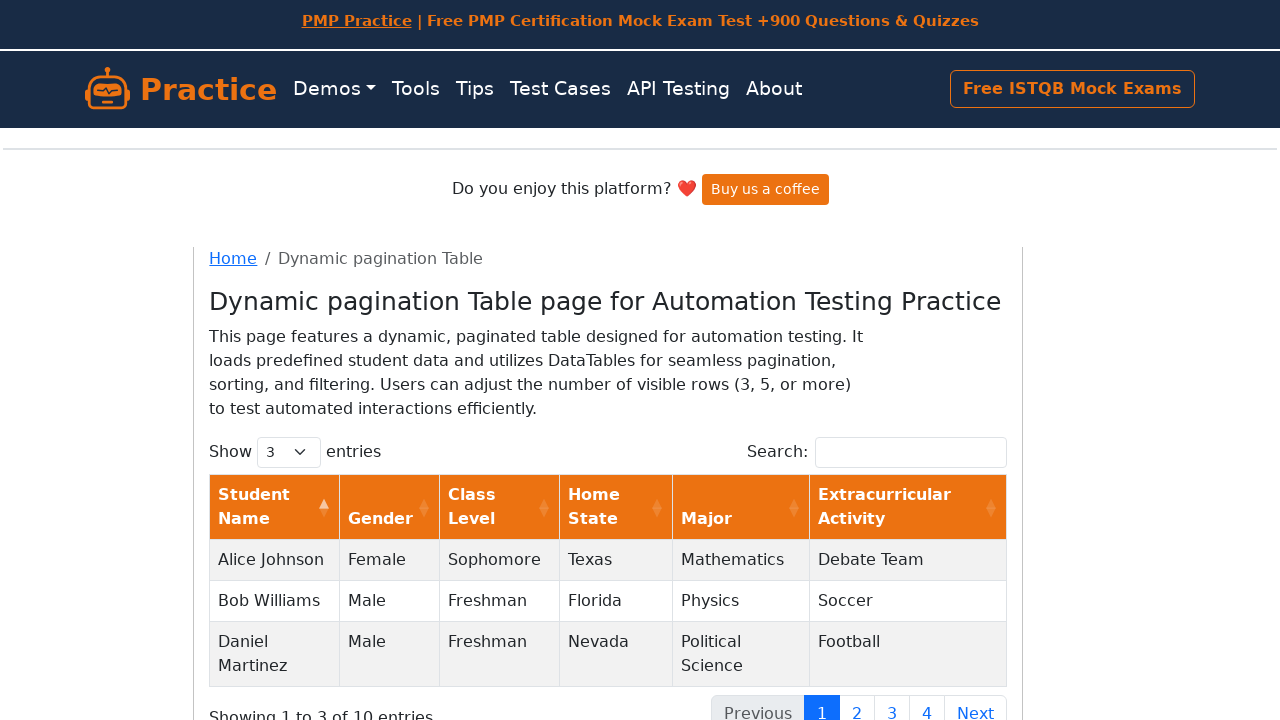

Page 1 already active, skipping click
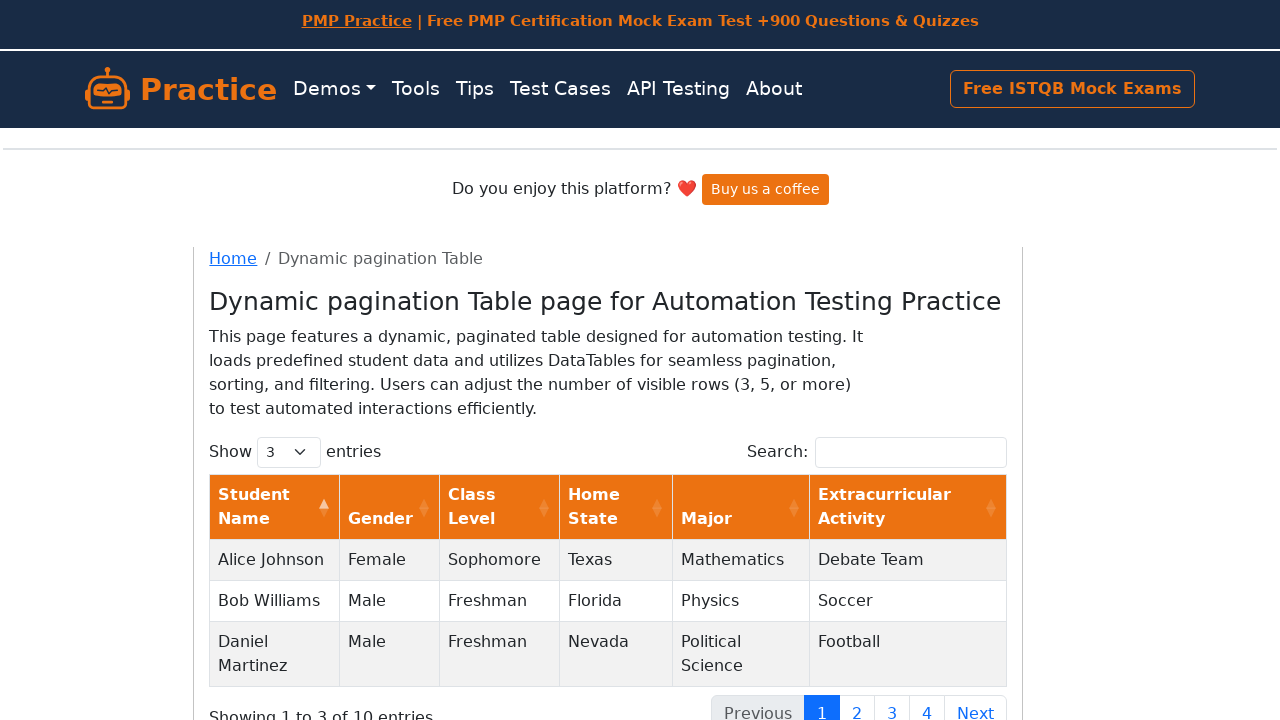

Verified table content loaded on page 1
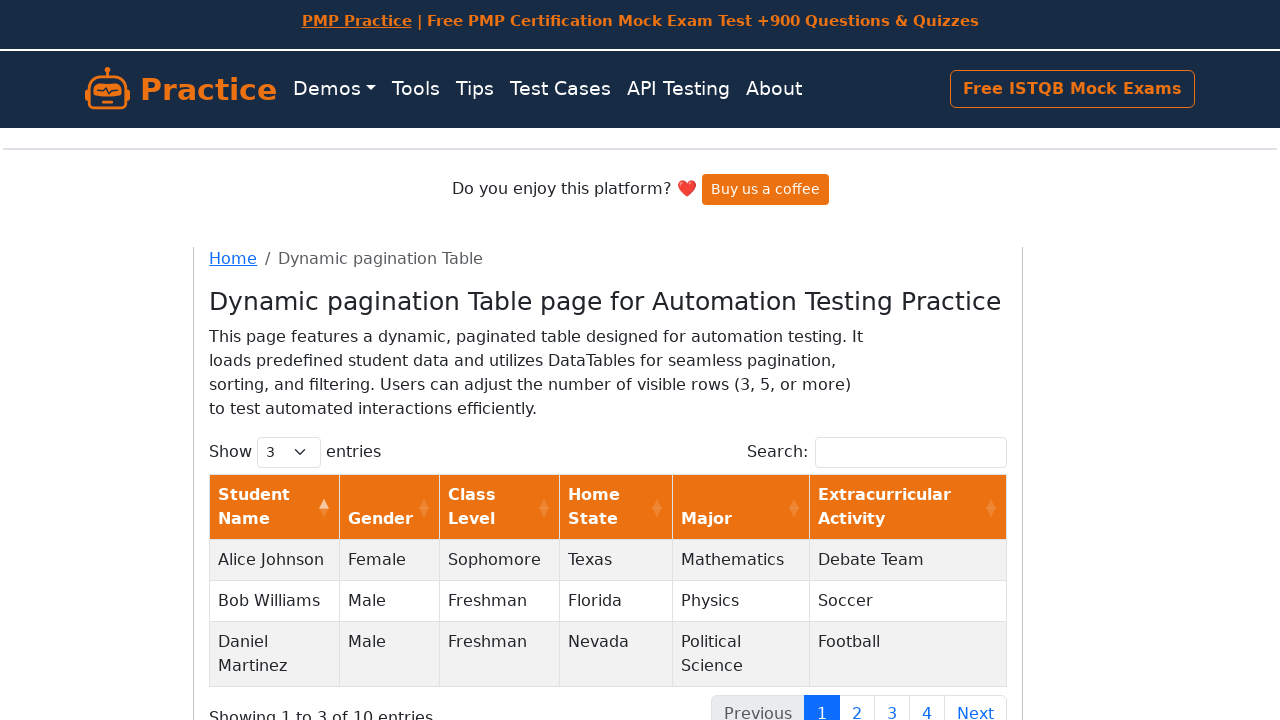

Re-located pagination buttons for page 2
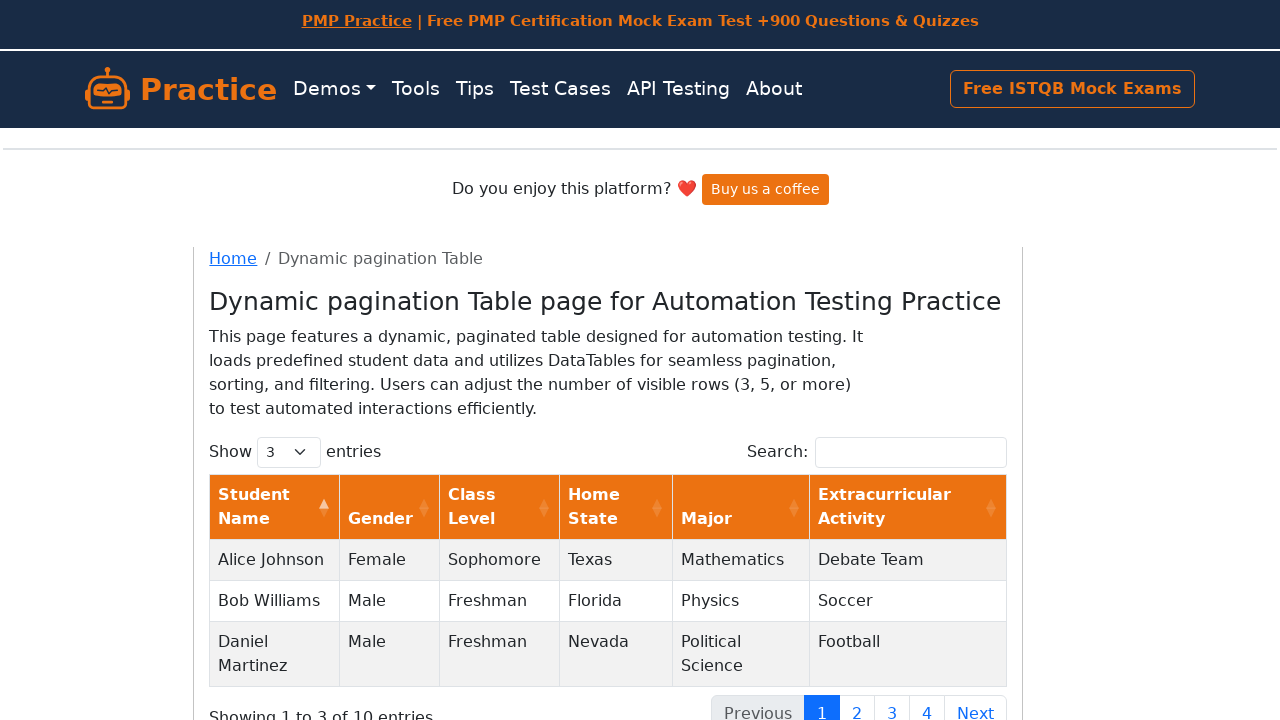

Scrolled pagination button 2 into view
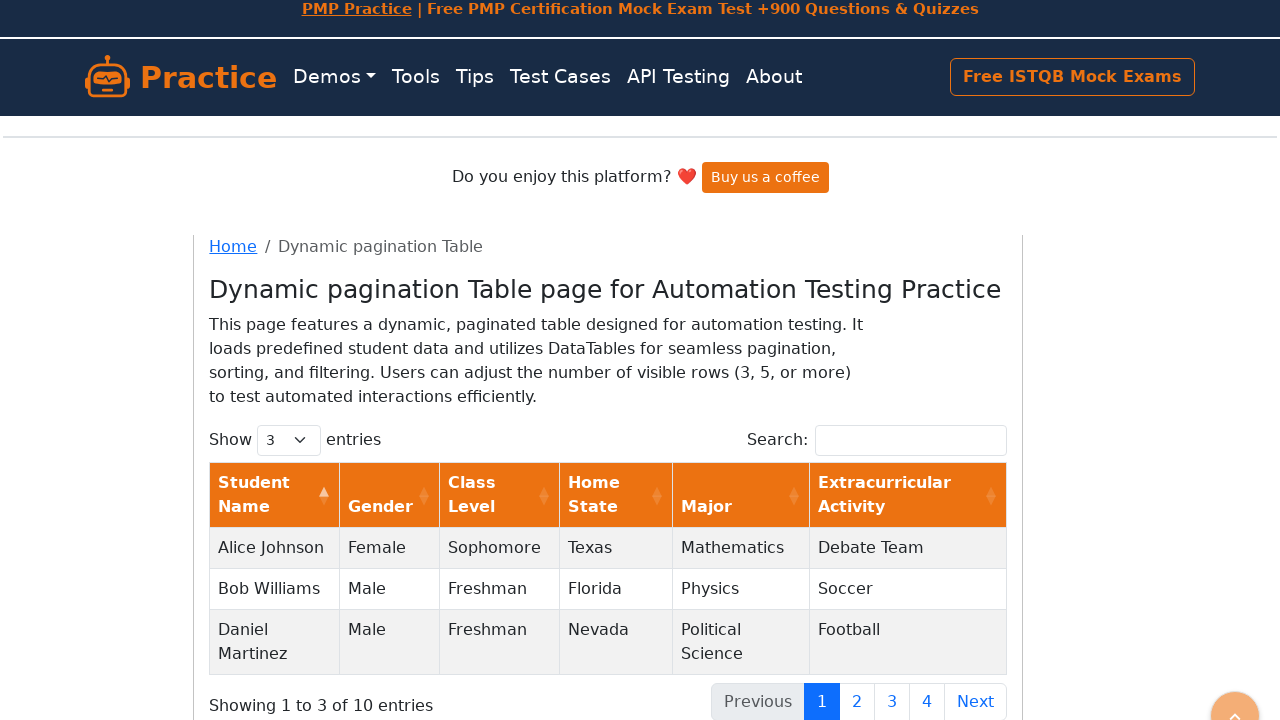

Clicked pagination button 2 at (857, 701) on xpath=//ul//li[contains(@class,'paginate_button') and contains(@class,'page-item
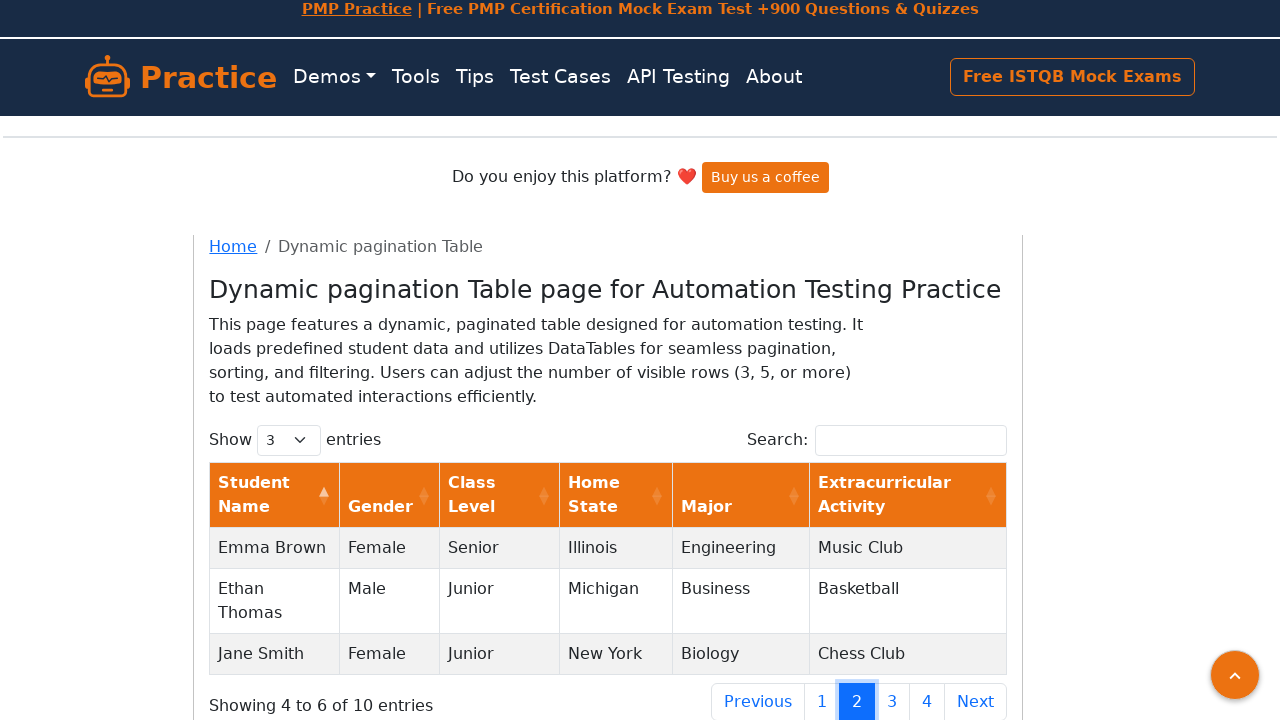

Table rows loaded on page 2
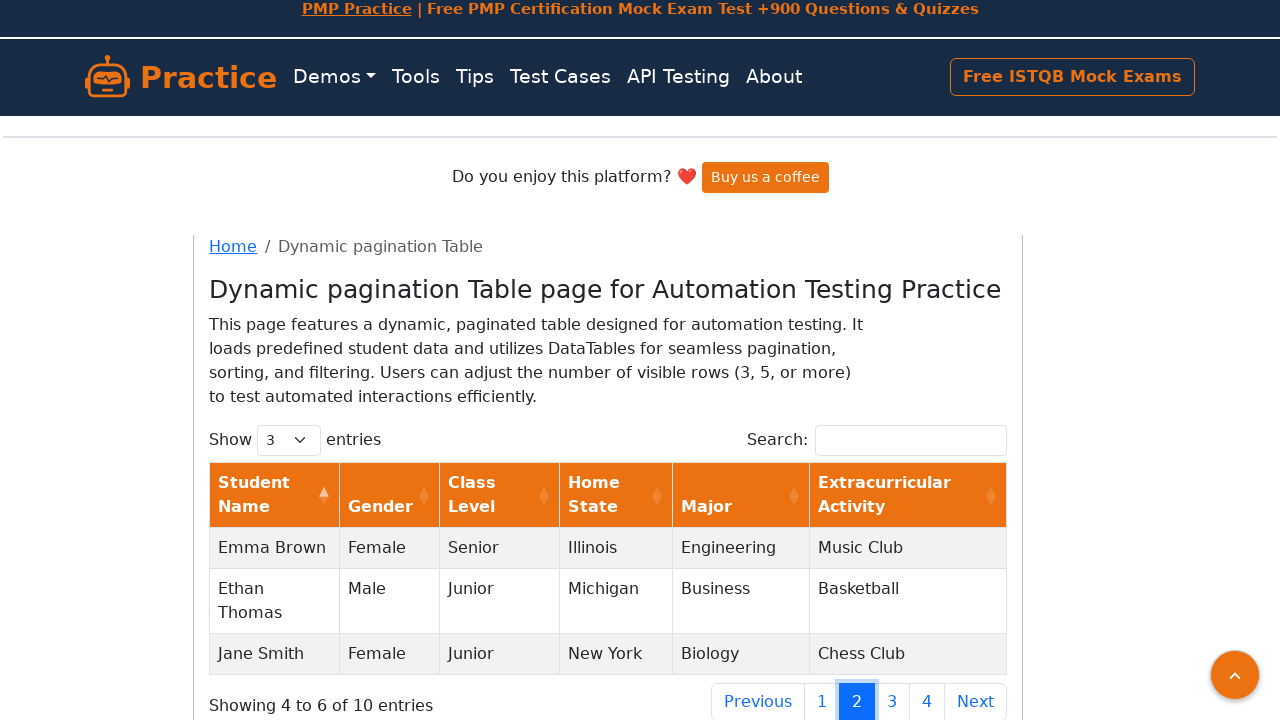

Verified table content loaded on page 2
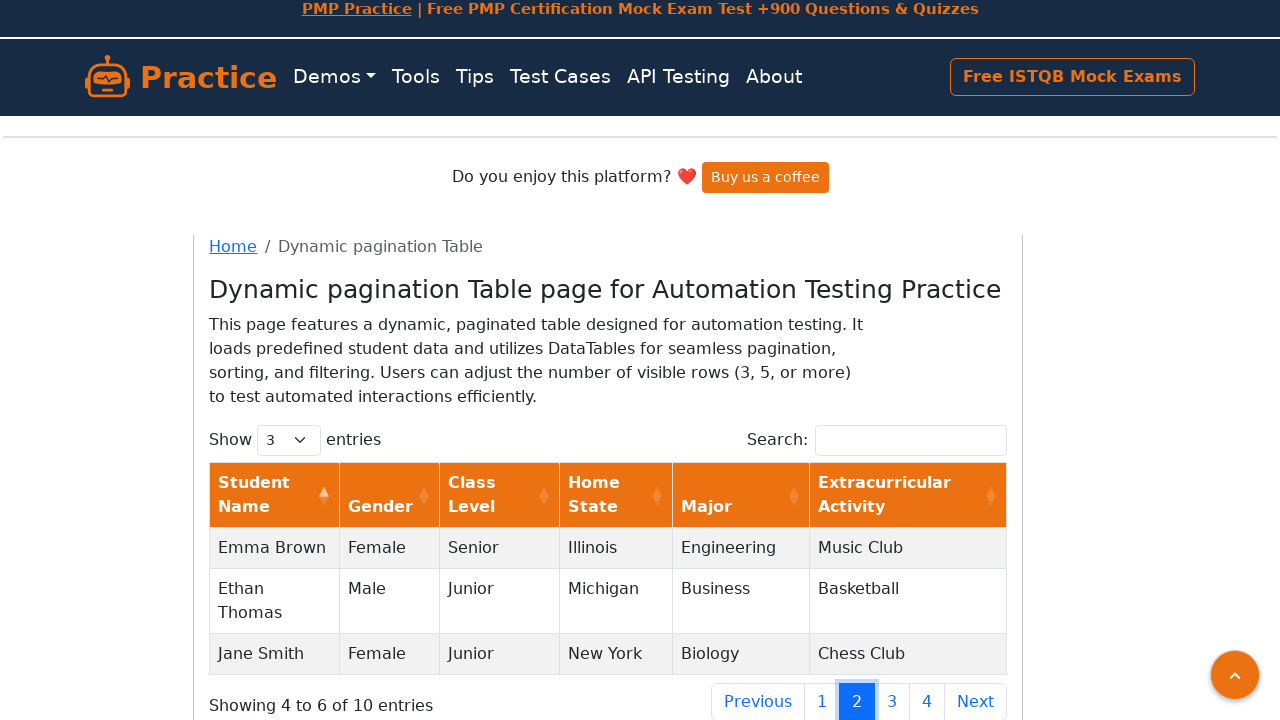

Re-located pagination buttons for page 3
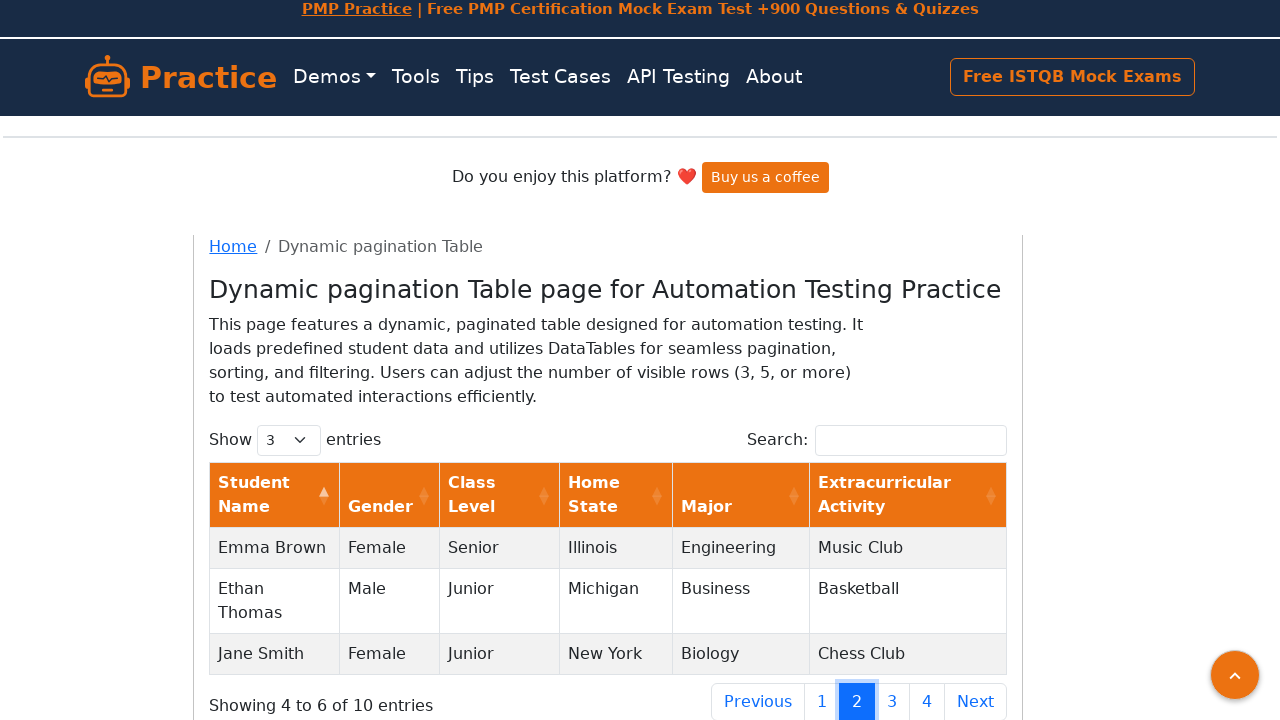

Scrolled pagination button 3 into view
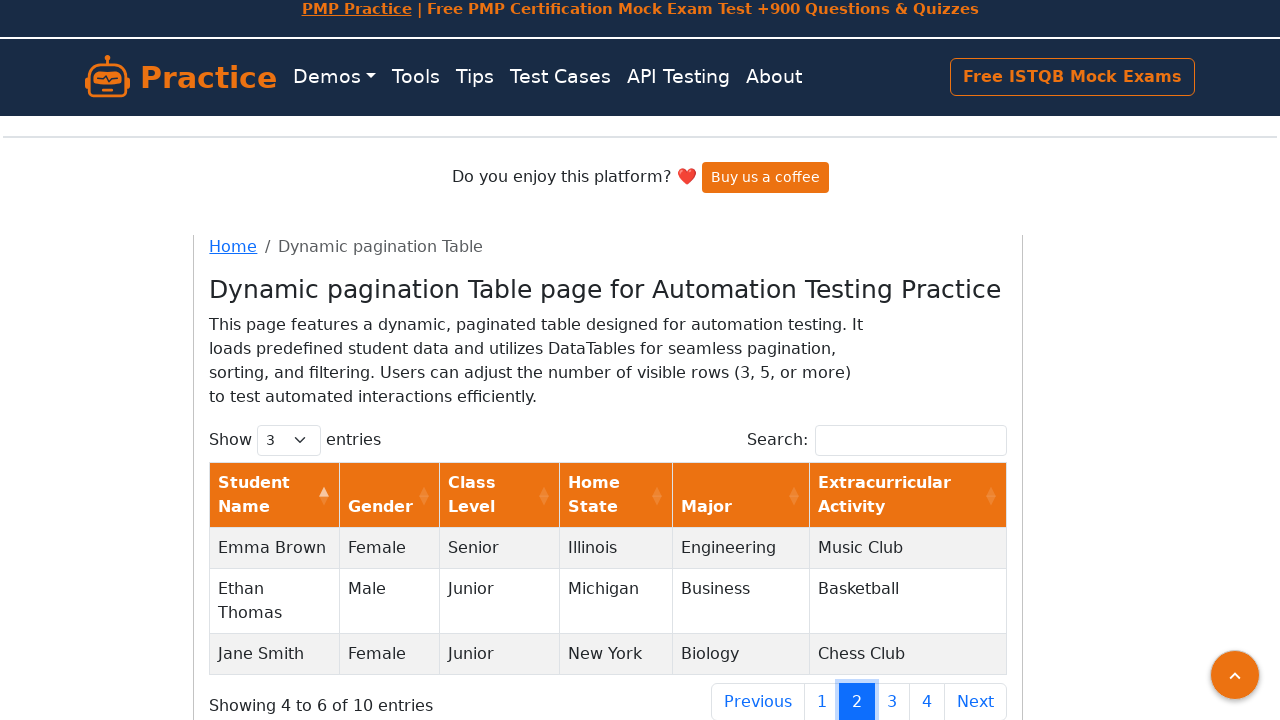

Clicked pagination button 3 at (892, 701) on xpath=//ul//li[contains(@class,'paginate_button') and contains(@class,'page-item
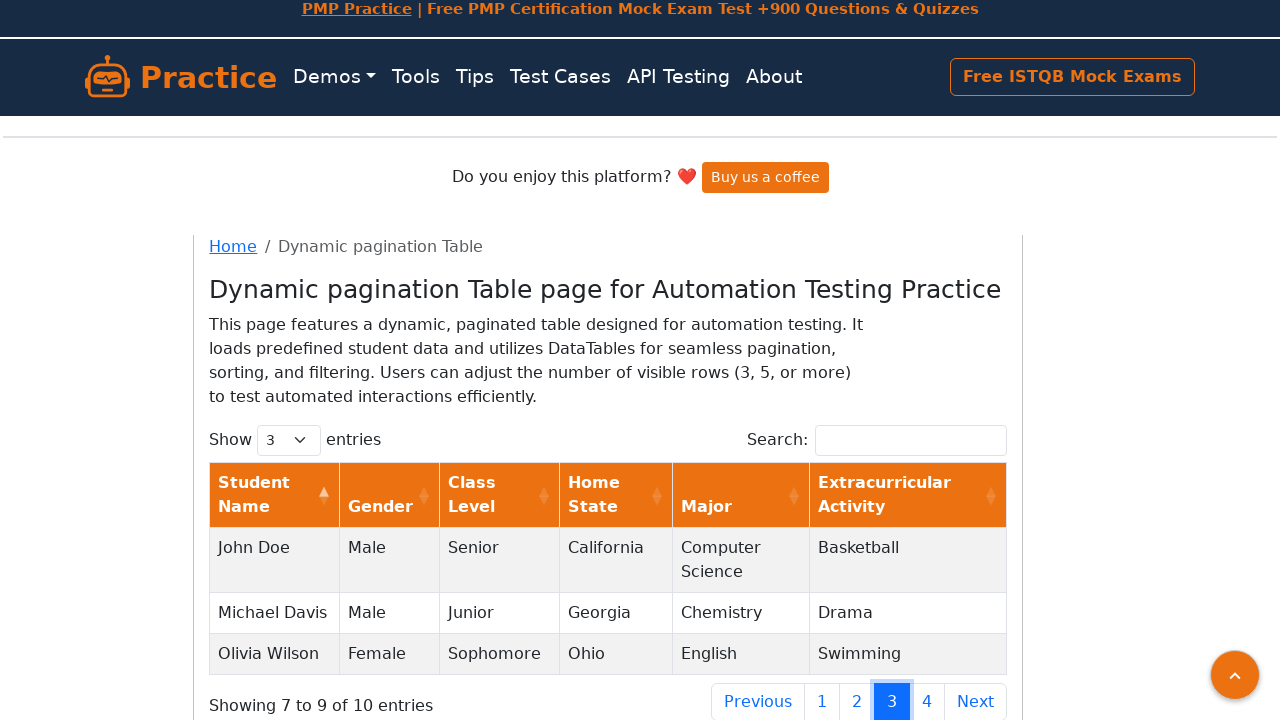

Table rows loaded on page 3
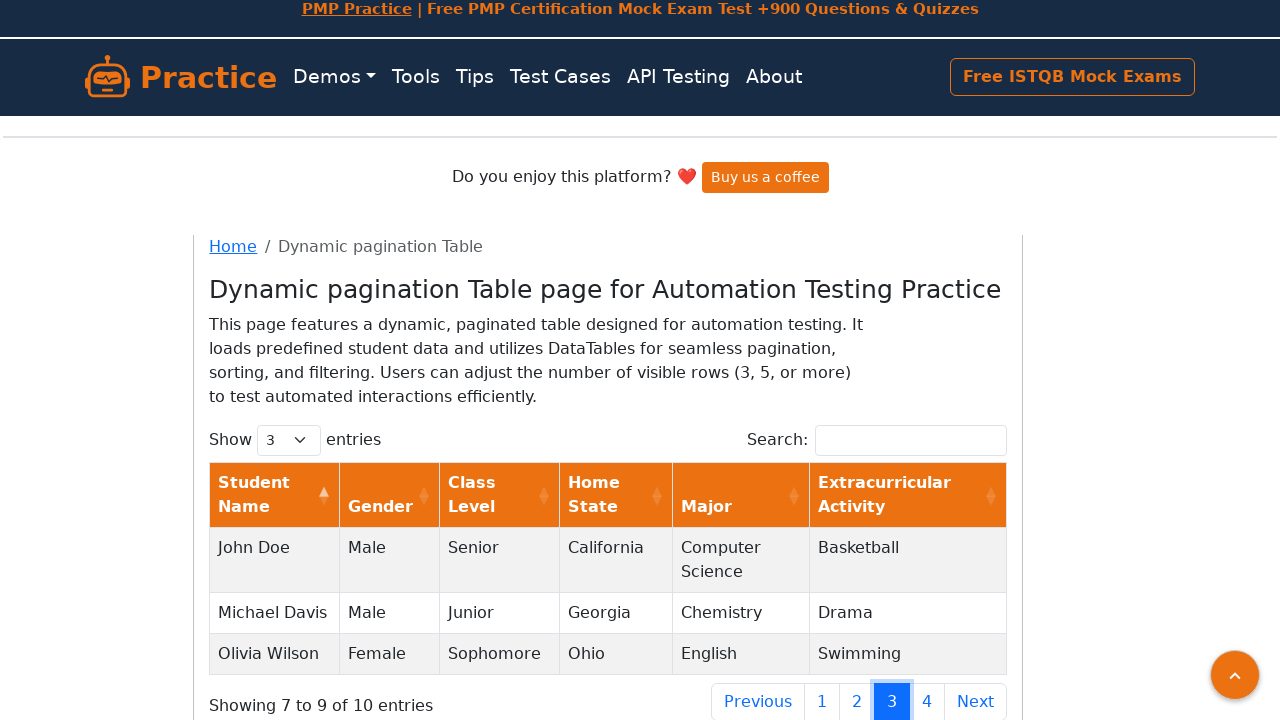

Verified table content loaded on page 3
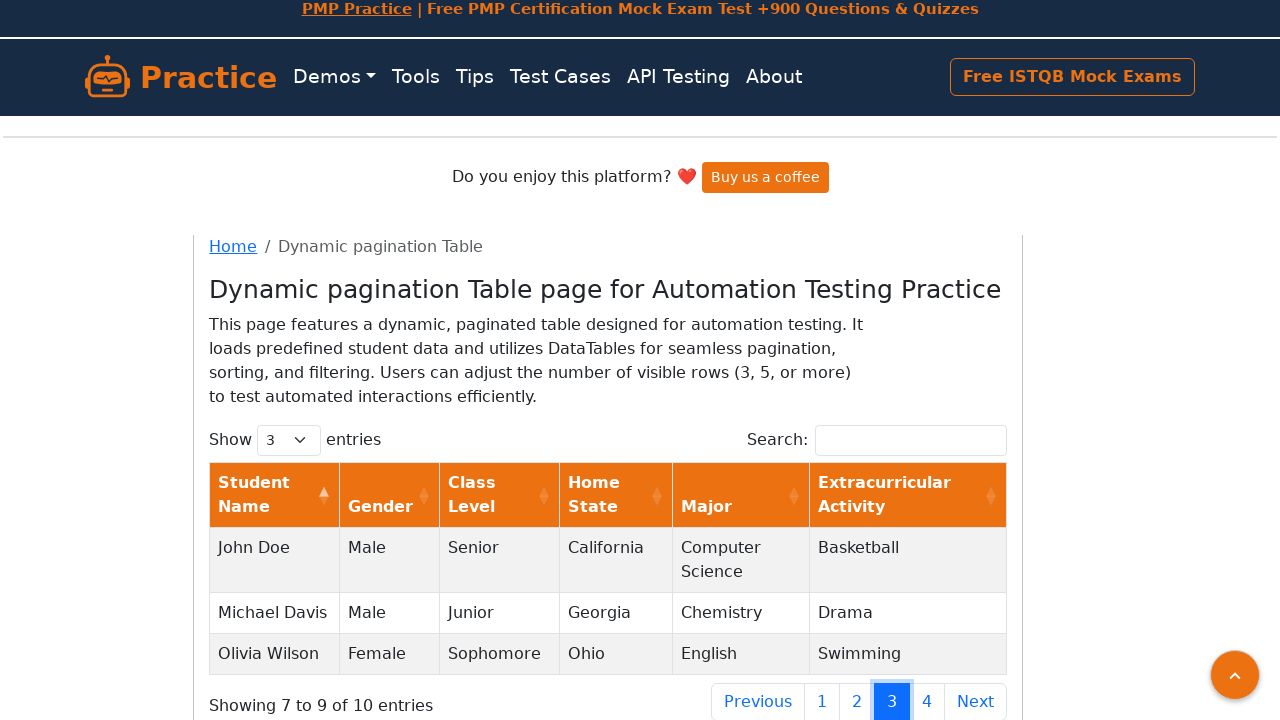

Re-located pagination buttons for page 4
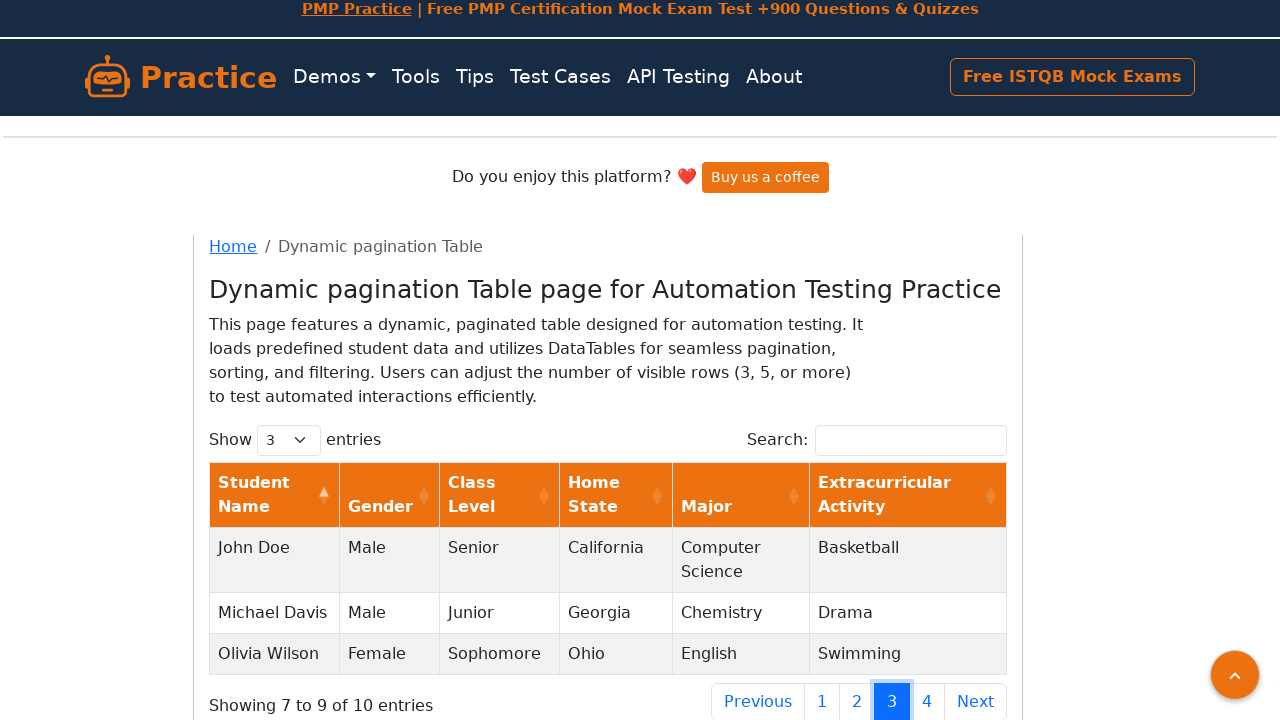

Scrolled pagination button 4 into view
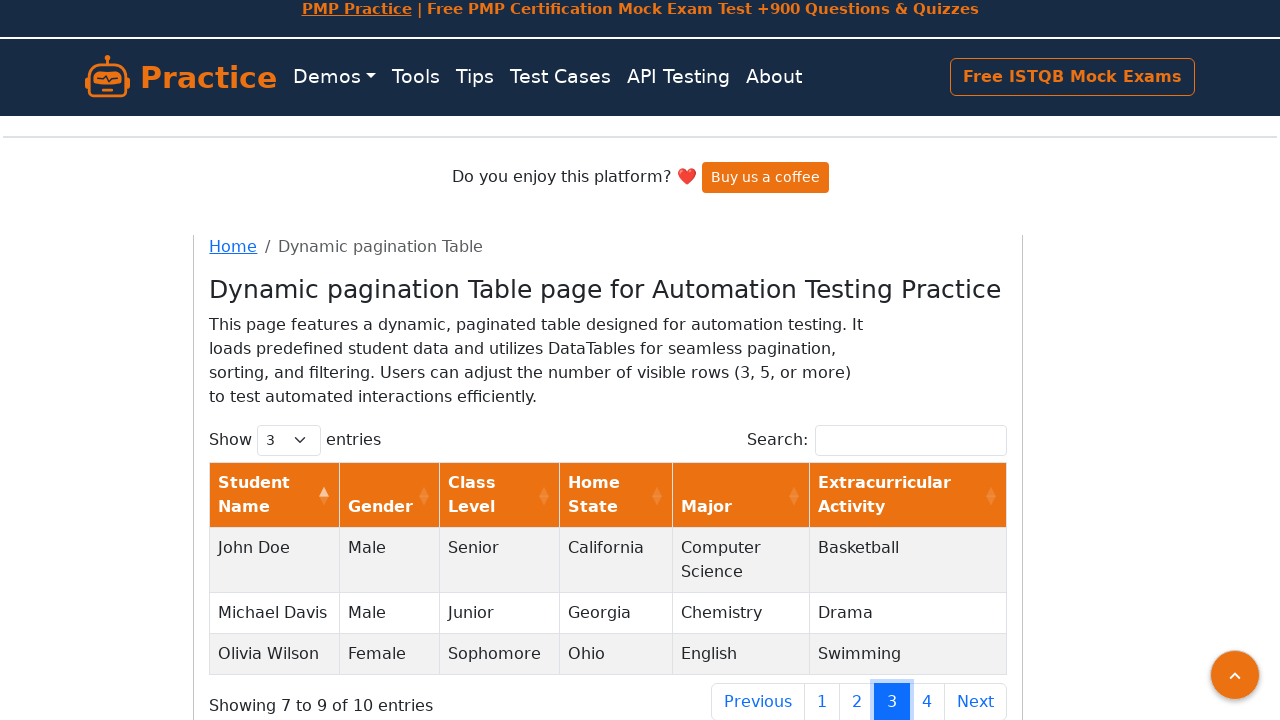

Clicked pagination button 4 at (927, 701) on xpath=//ul//li[contains(@class,'paginate_button') and contains(@class,'page-item
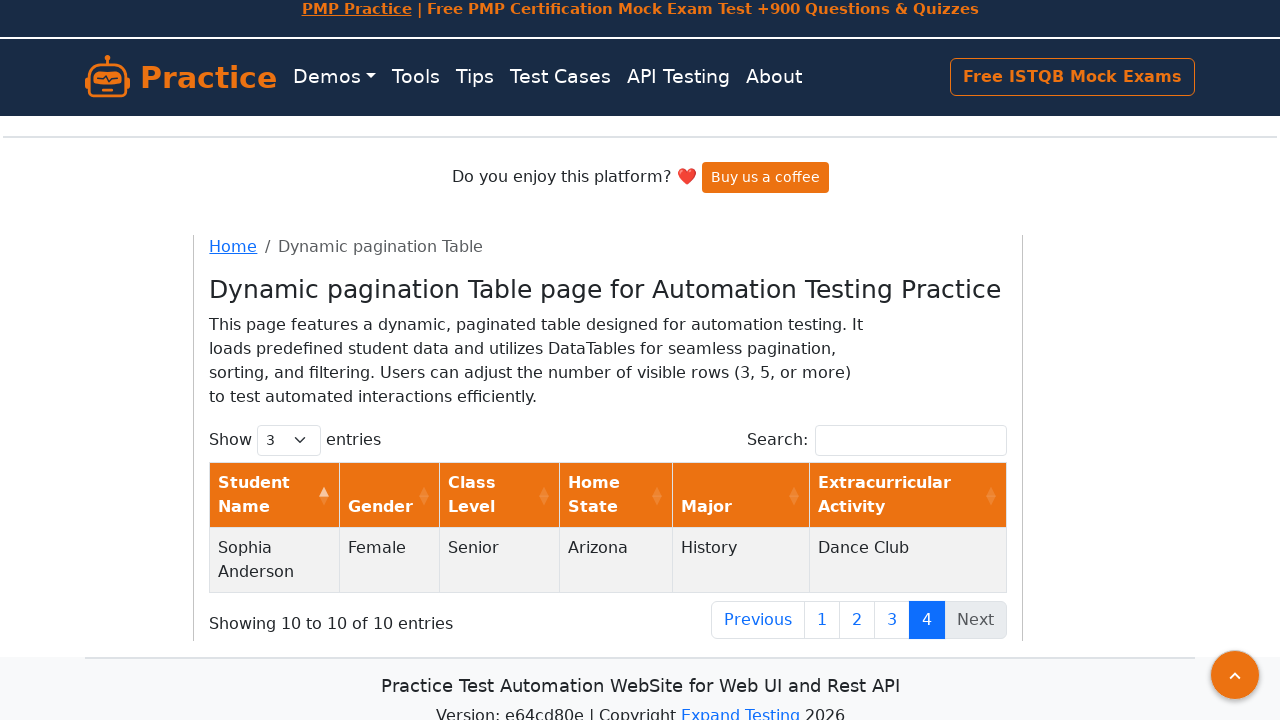

Table rows loaded on page 4
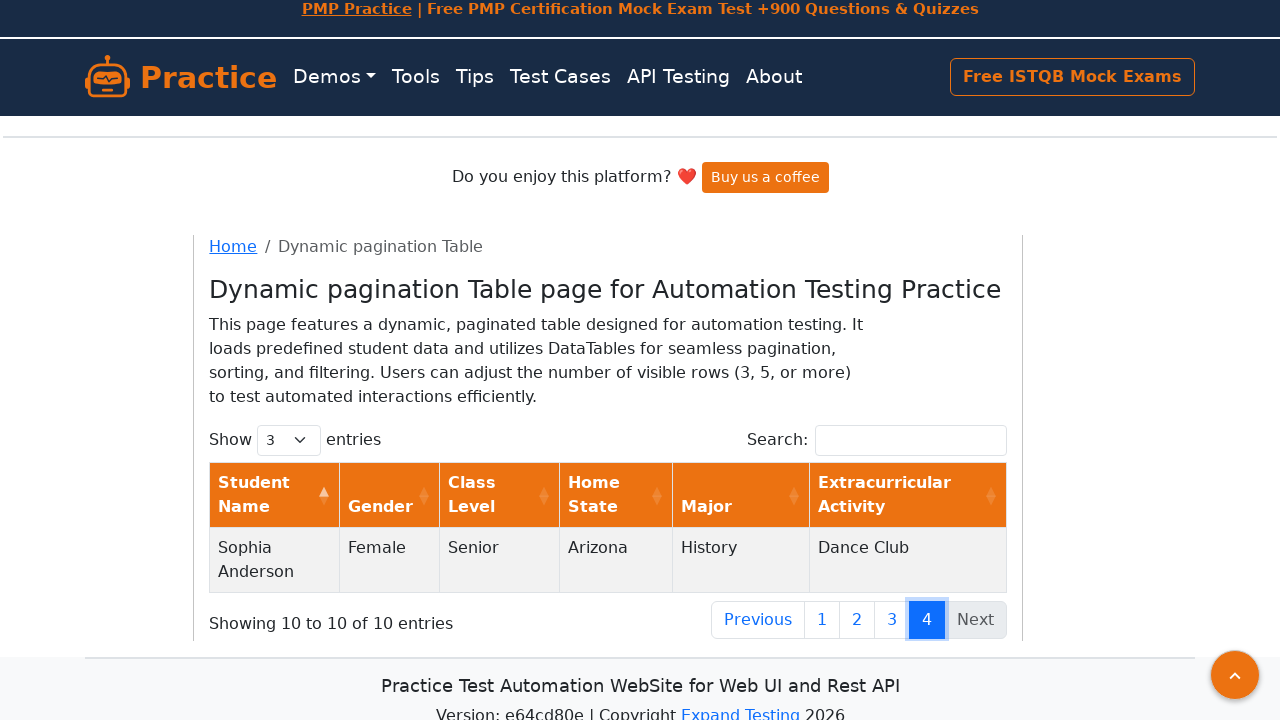

Verified table content loaded on page 4
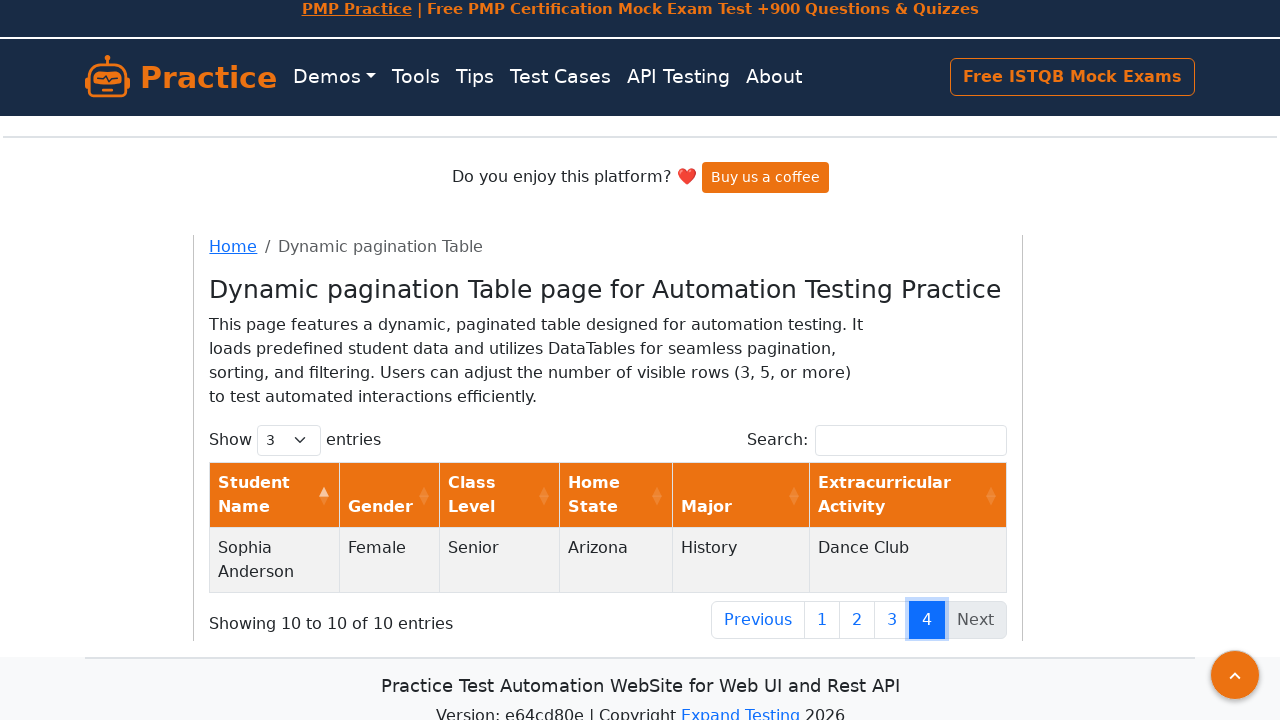

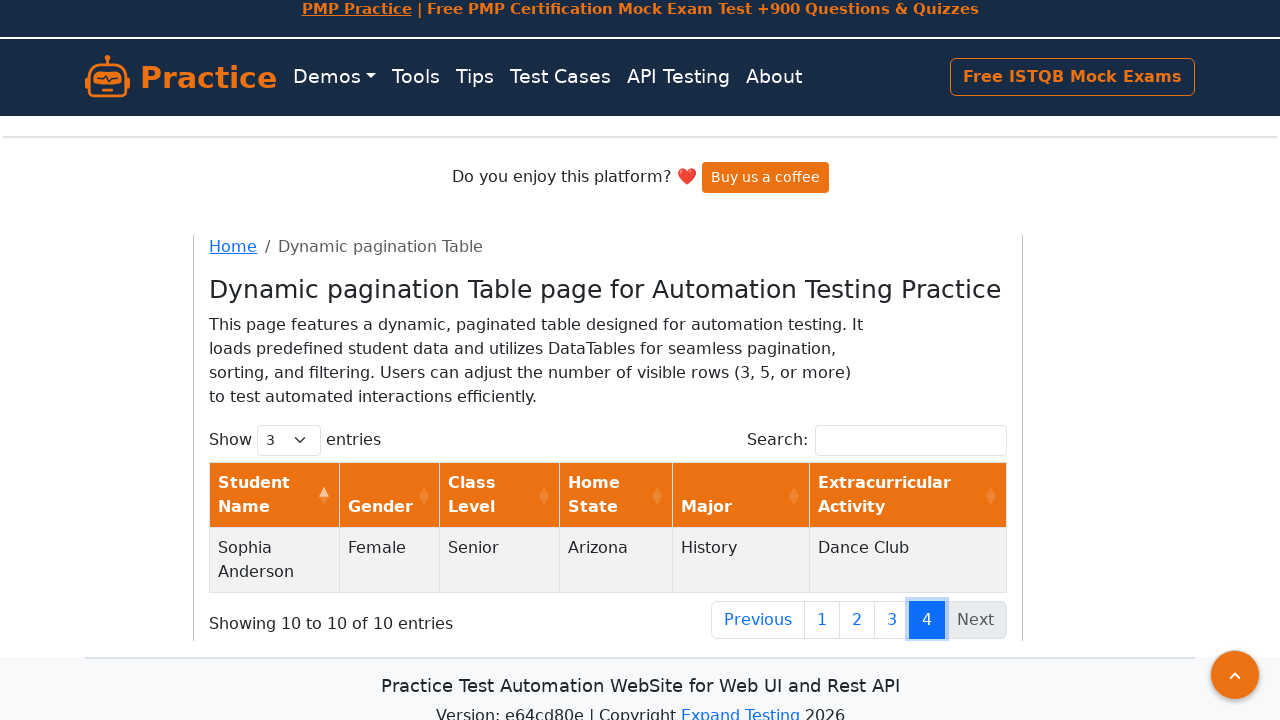